Tests a registration form by filling in first name, last name, and email fields, then submitting the form and verifying the success message.

Starting URL: http://suninjuly.github.io/registration1.html

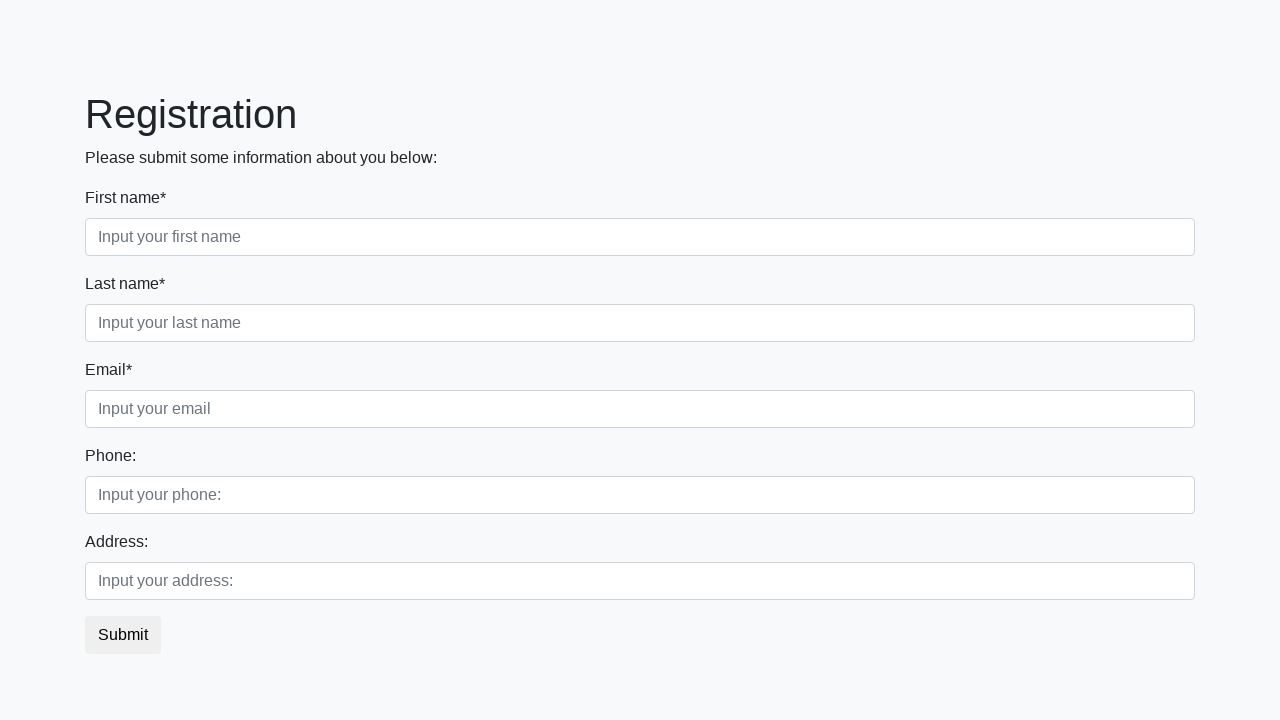

Filled first name field with 'Ivan' on [placeholder='Input your first name']
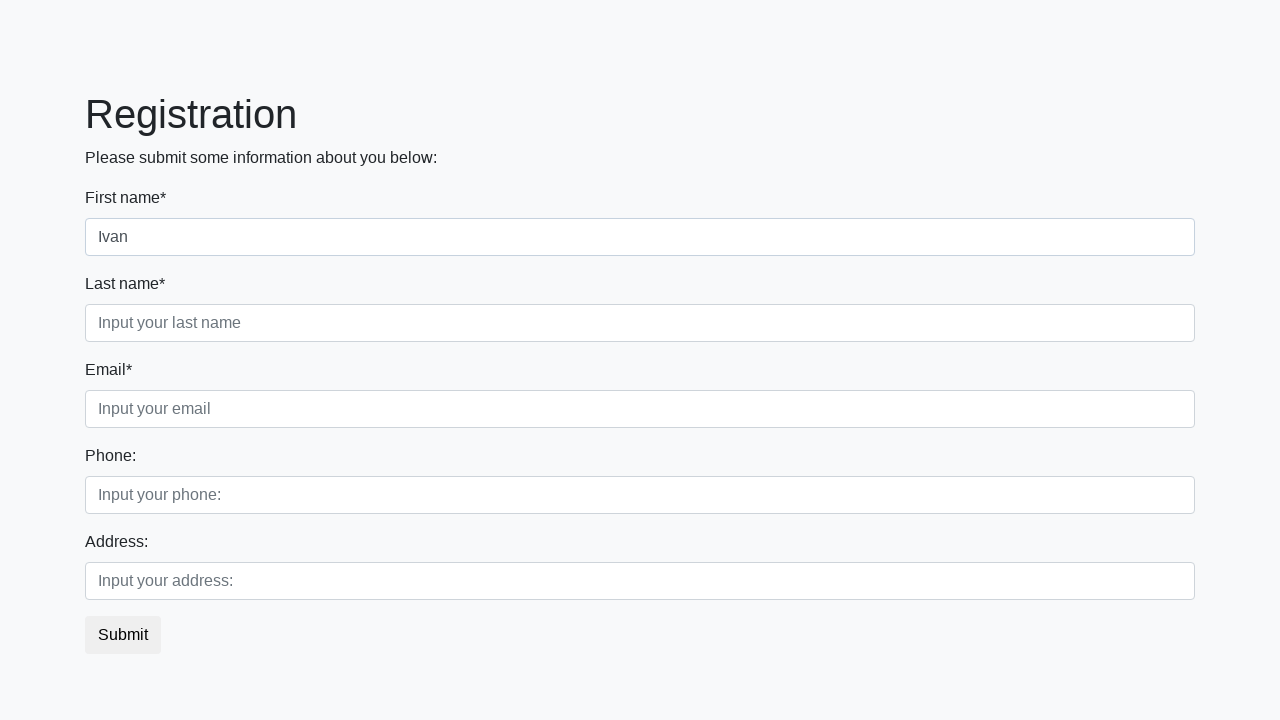

Filled last name field with 'Petrov' on [placeholder='Input your last name']
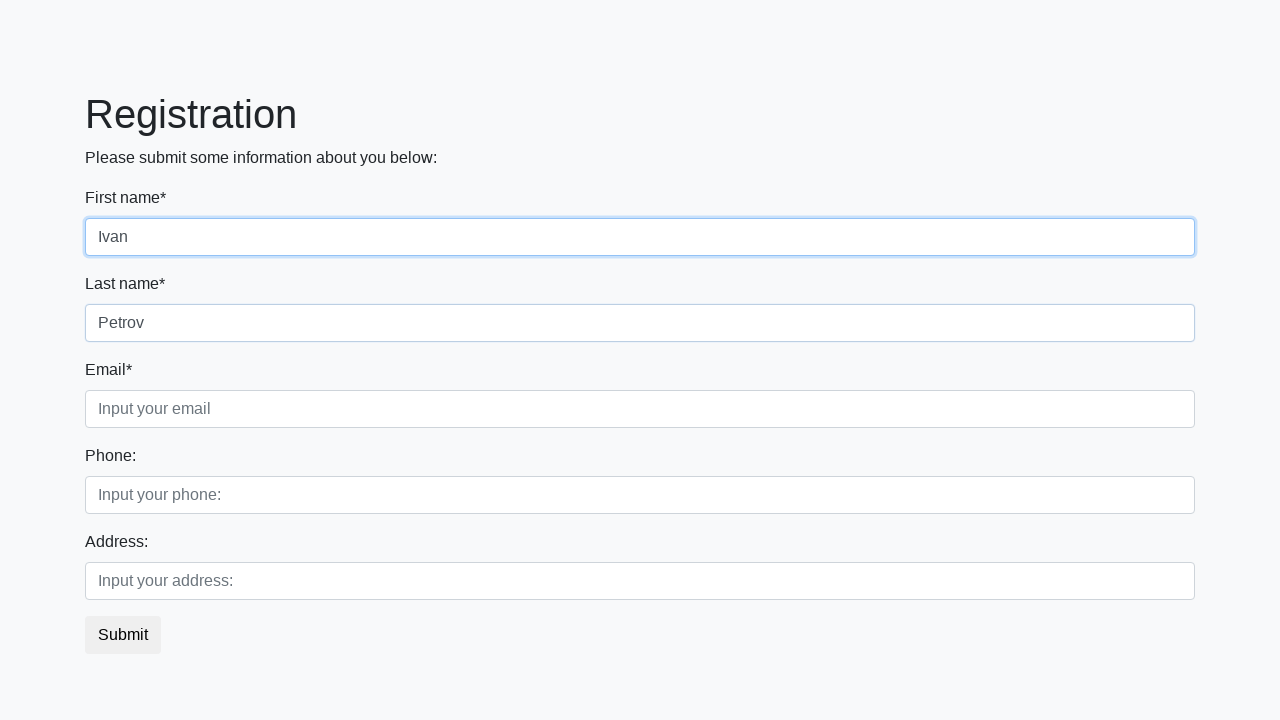

Filled email field with 'test@test.ru' on [placeholder='Input your email']
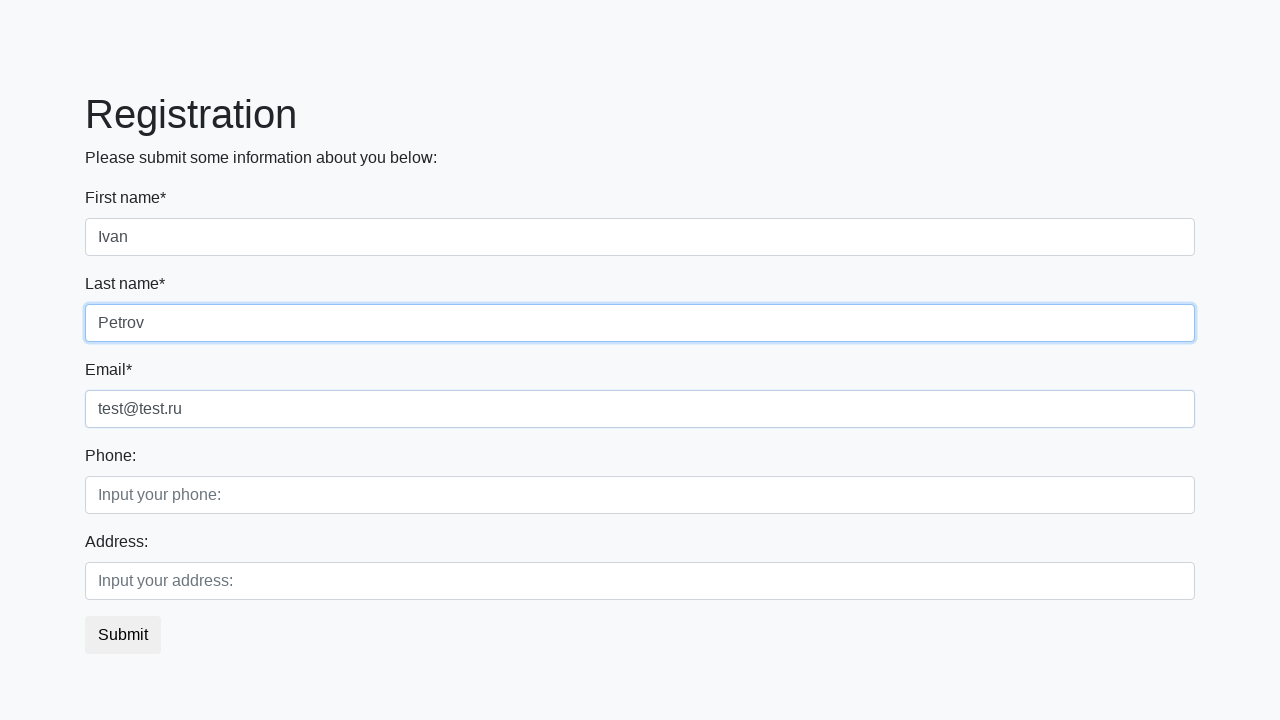

Clicked the submit button at (123, 635) on button.btn
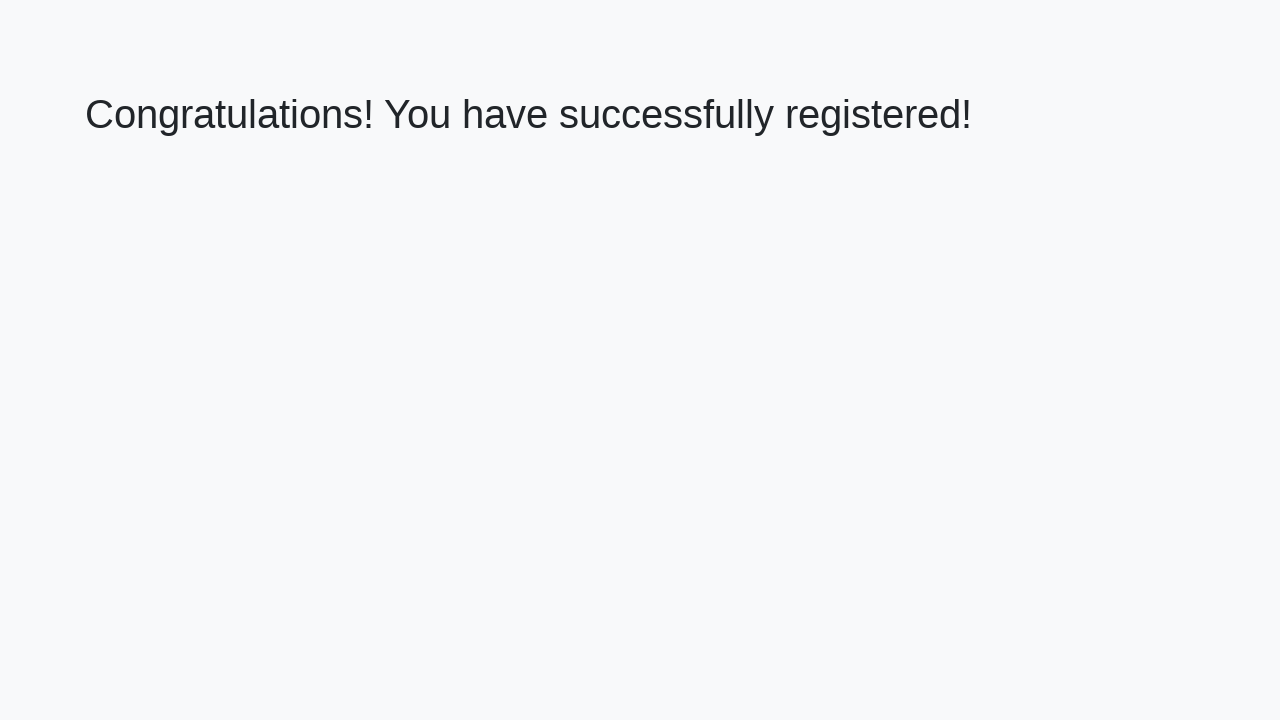

Success message appeared
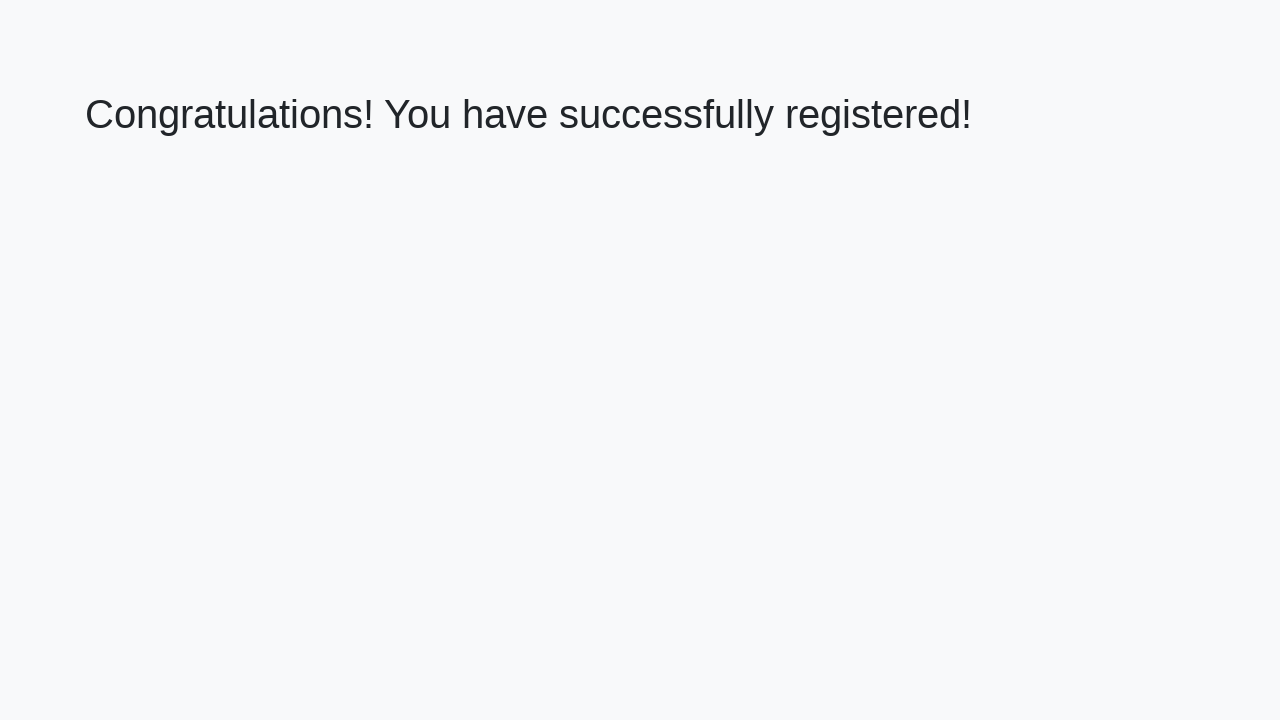

Retrieved success message text: 'Congratulations! You have successfully registered!'
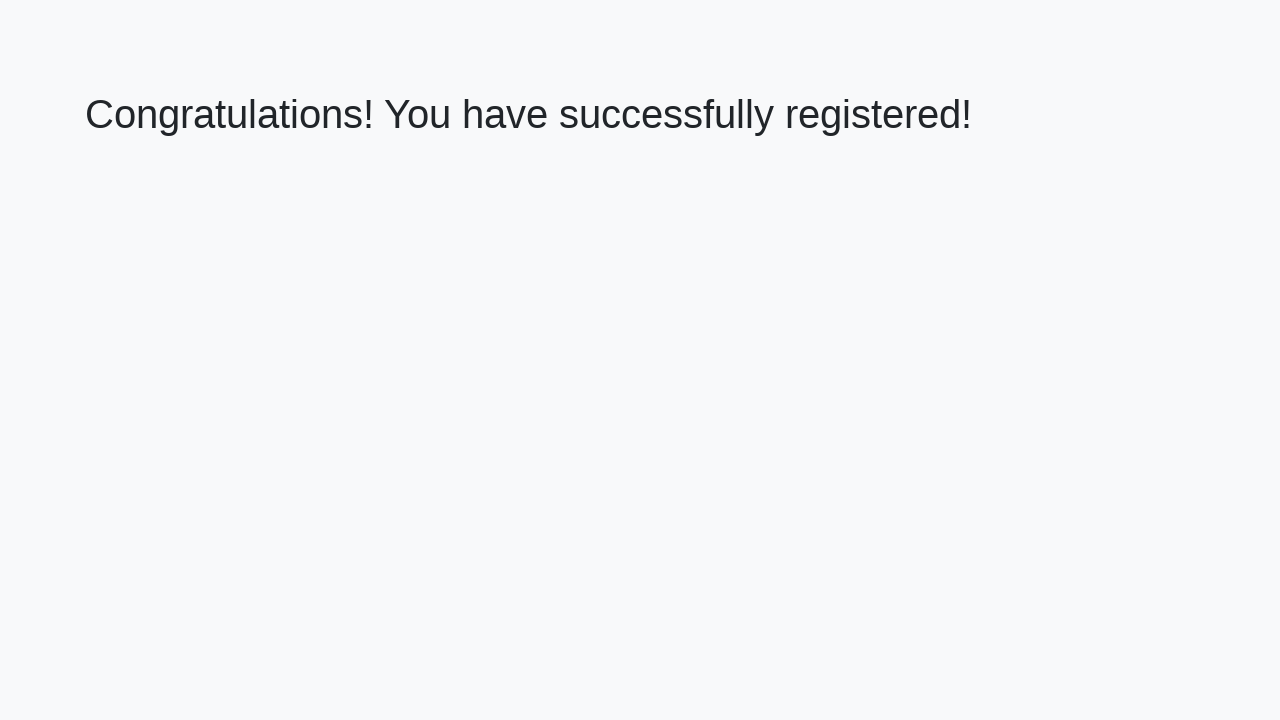

Verified success message matches expected text
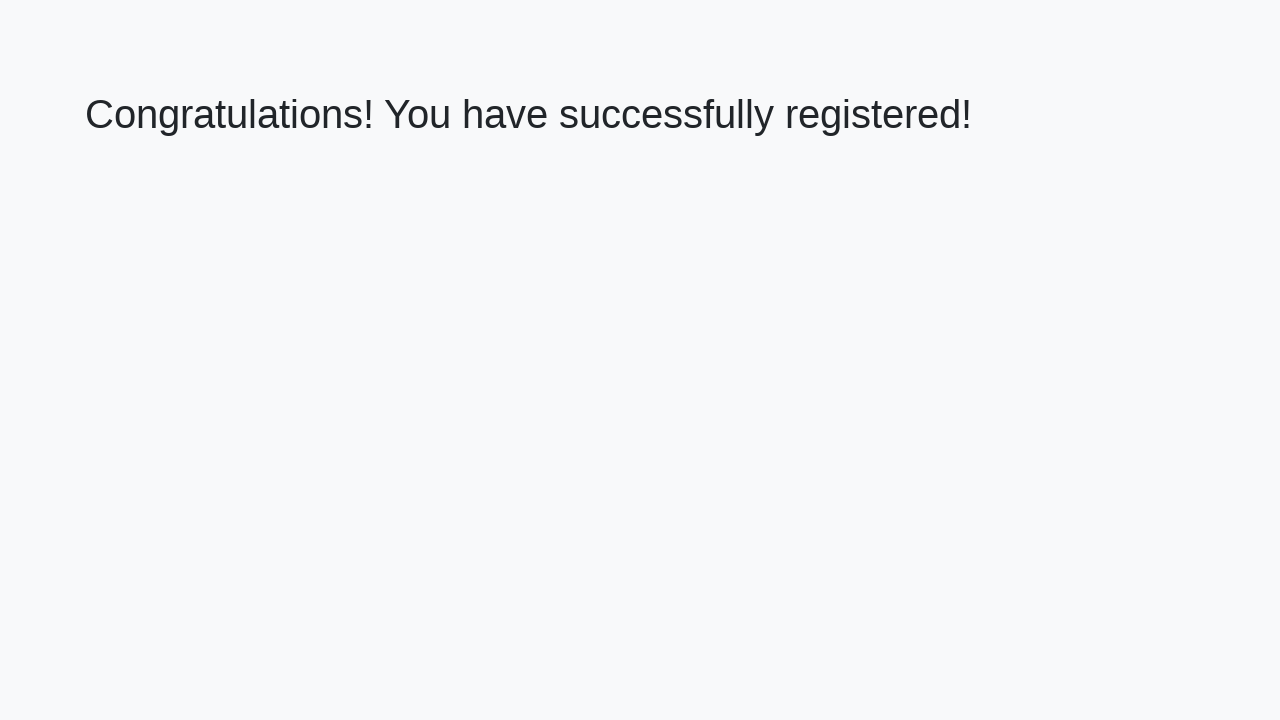

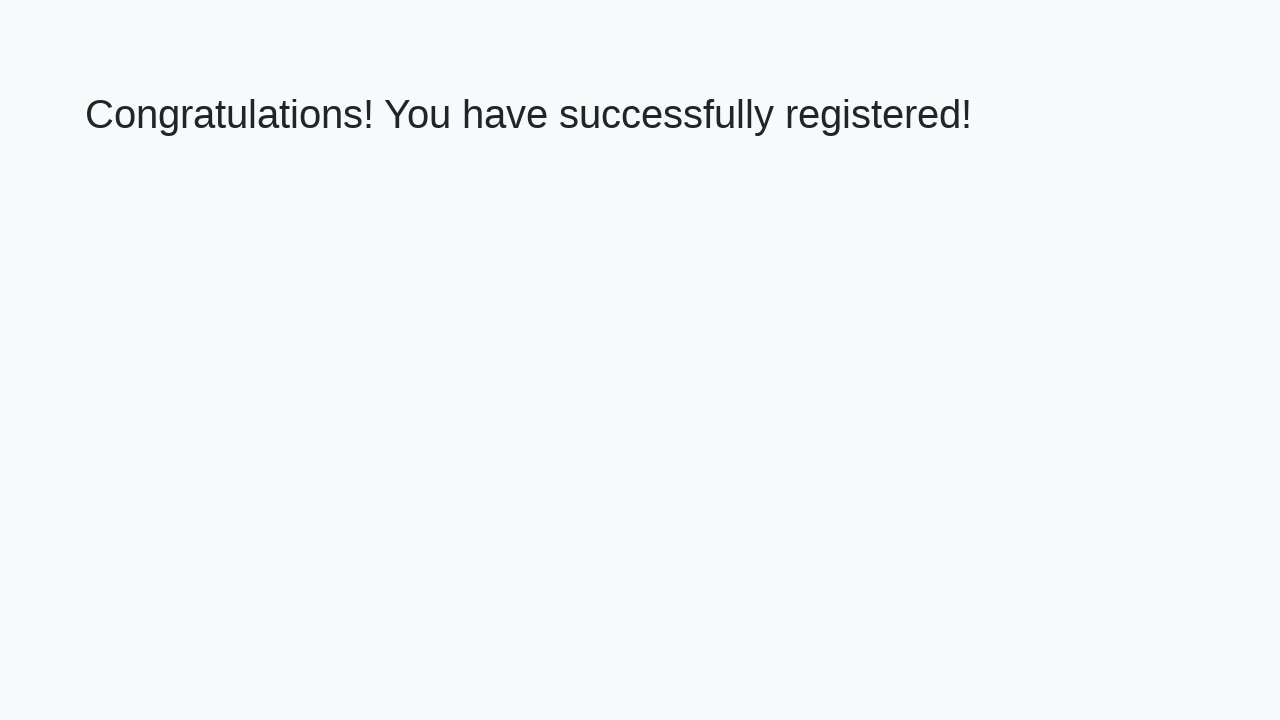